Tests JavaScript execution within an iframe on the W3Schools try-it editor by switching to the iframe and executing a JavaScript function

Starting URL: https://www.w3schools.com/jsref/tryit.asp?filename=tryjsref_submit_get

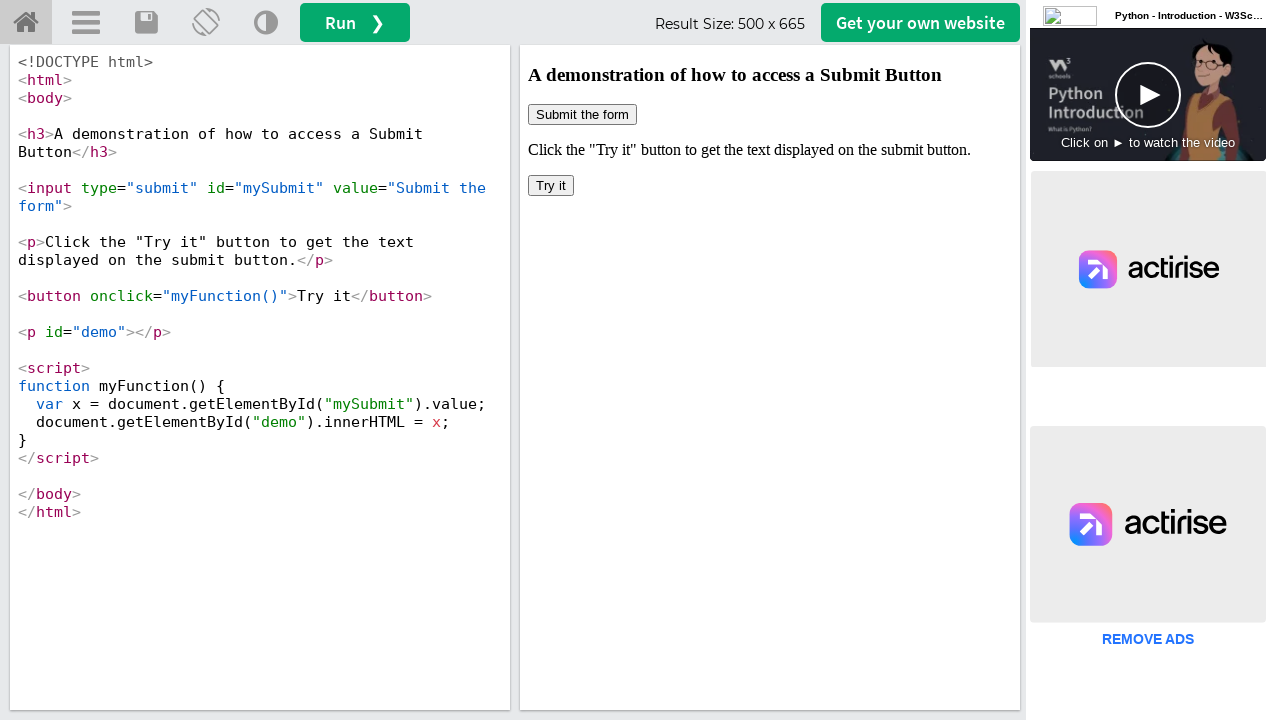

Located iframe with id 'iframeResult'
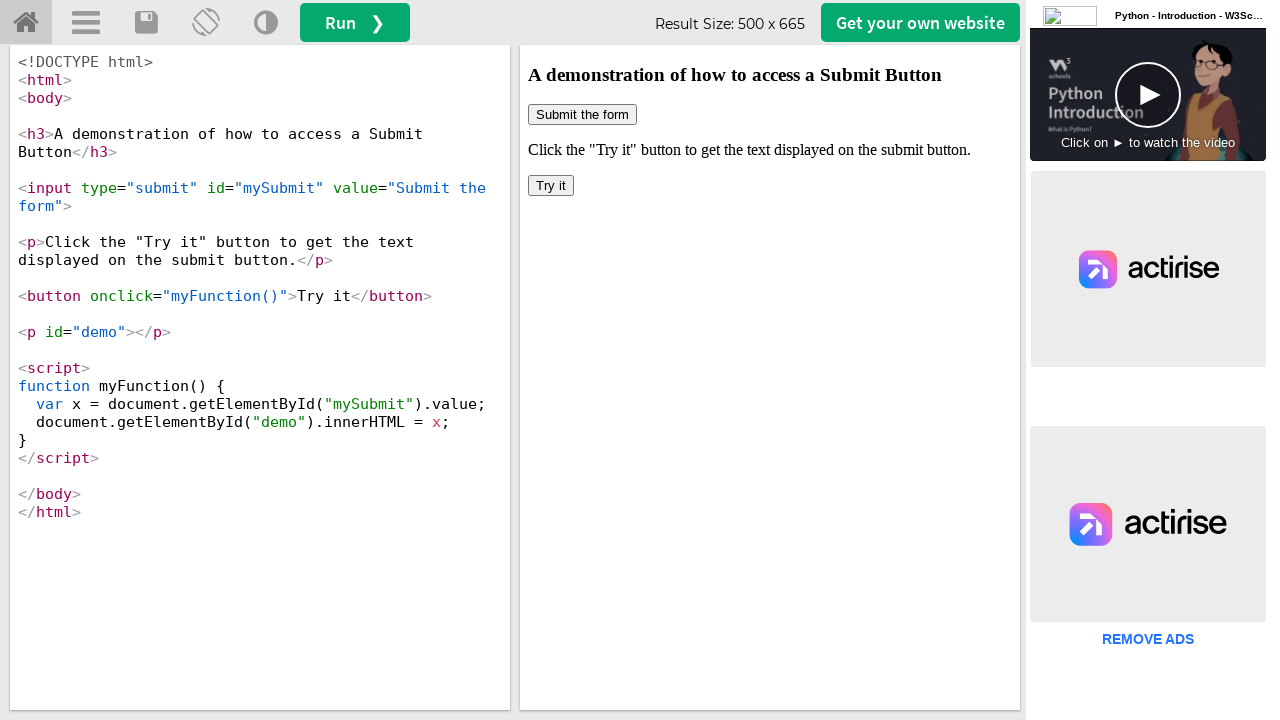

Executed myFunction() within the iframe
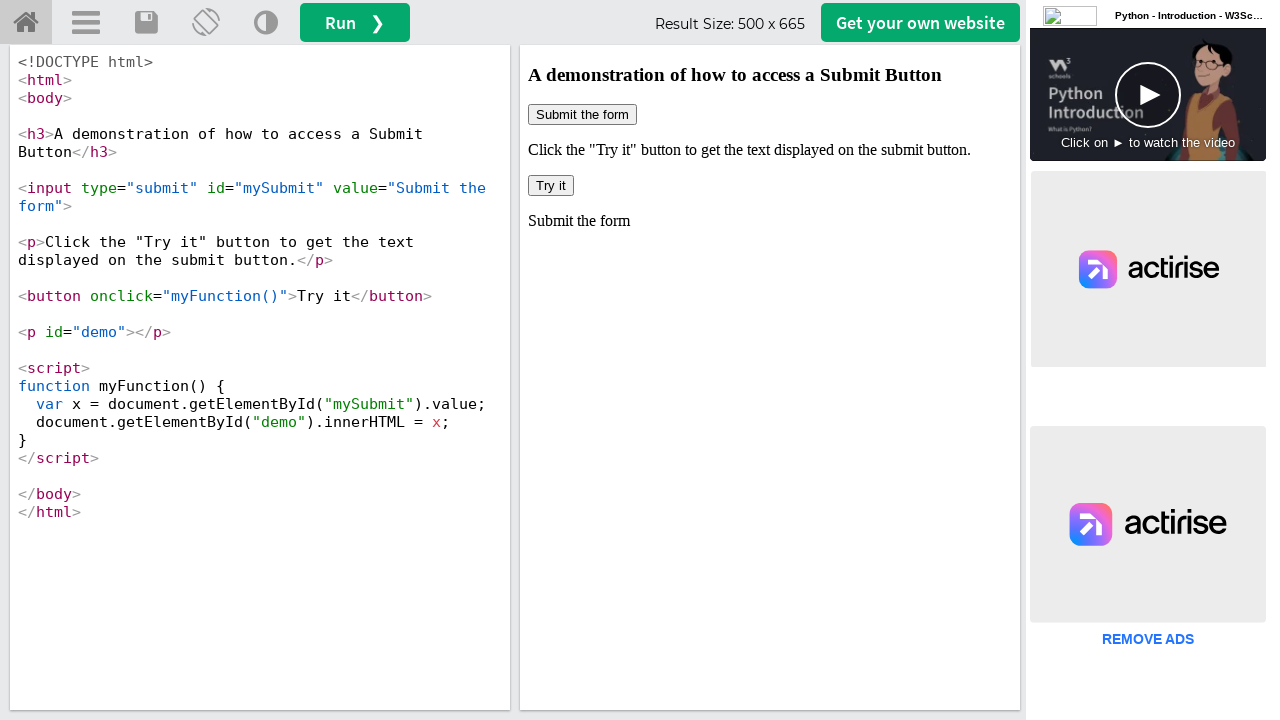

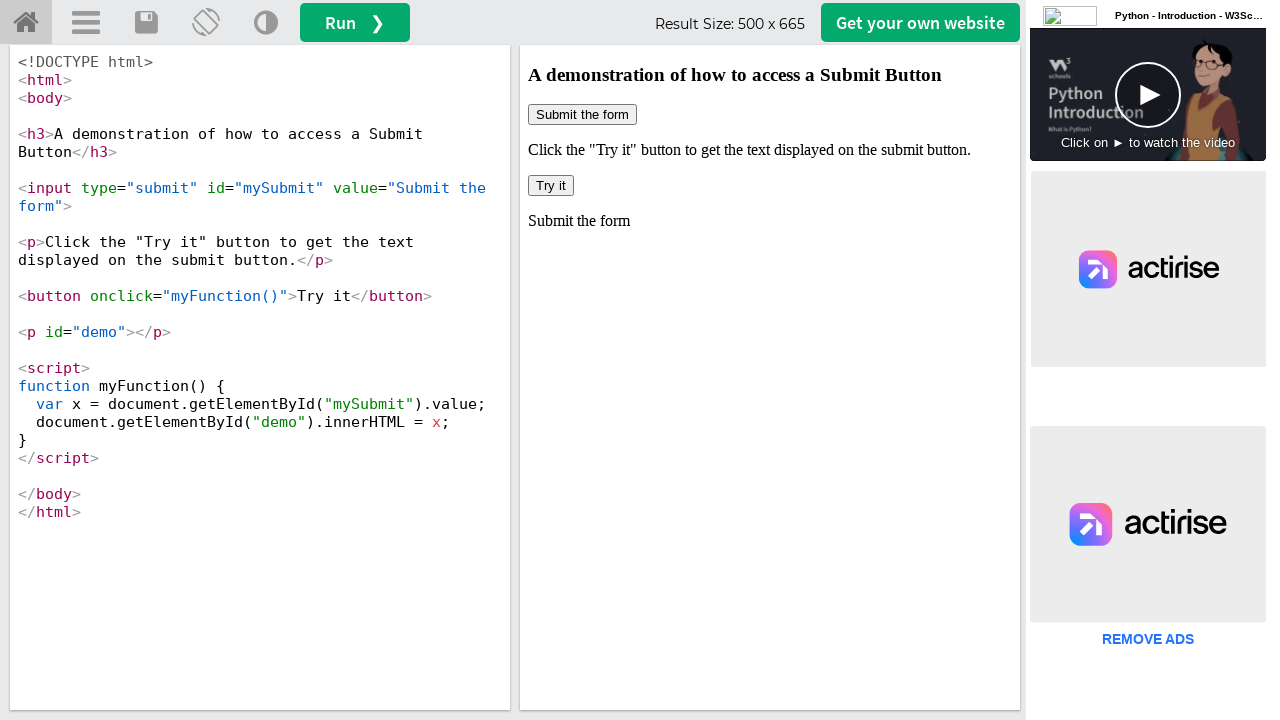